Tests displaying jQuery Growl notification messages on a webpage by injecting jQuery and jQuery Growl libraries via JavaScript, then triggering a notification popup.

Starting URL: http://the-internet.herokuapp.com

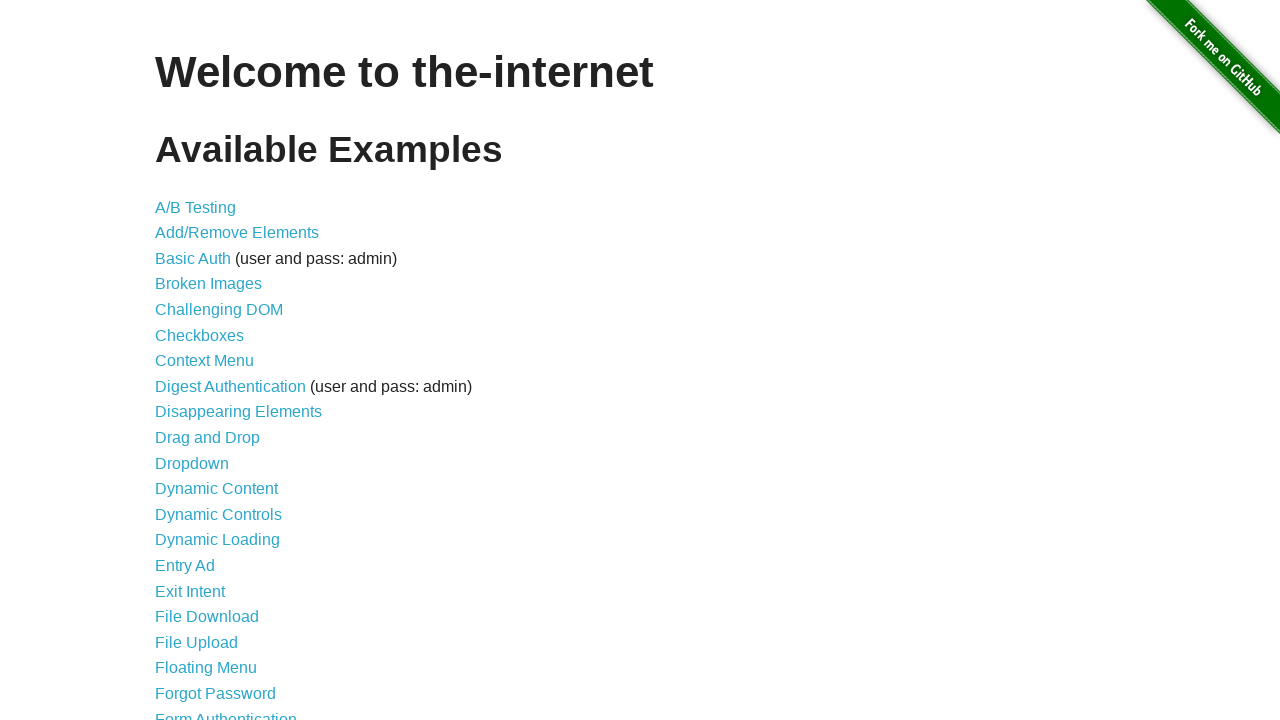

Injected jQuery library into the page if not already present
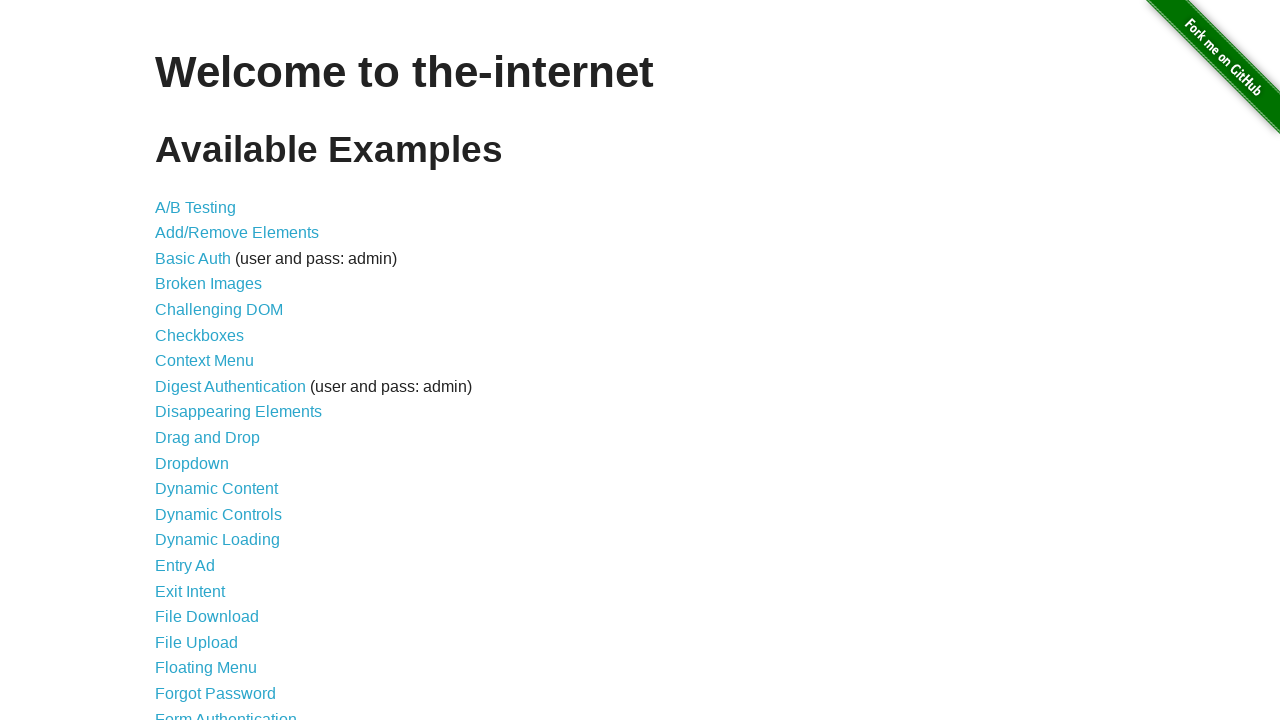

Waited for jQuery to fully load
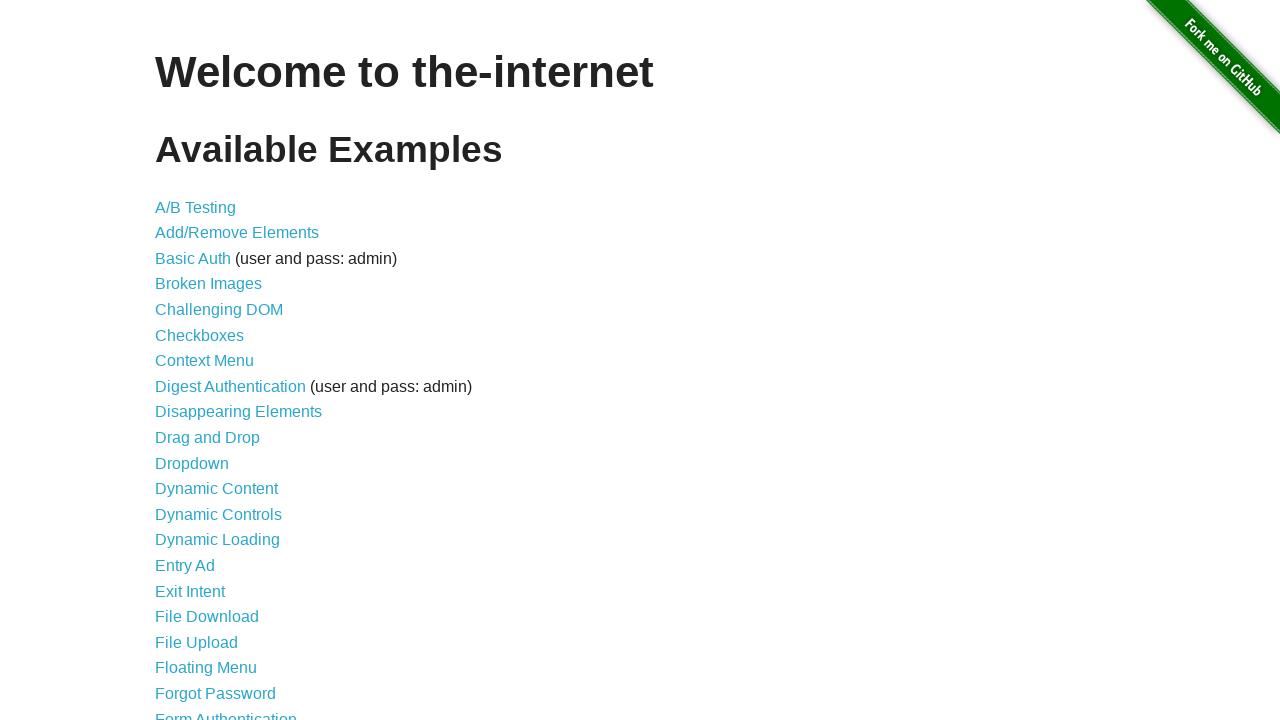

Loaded jQuery Growl JavaScript library via jQuery getScript
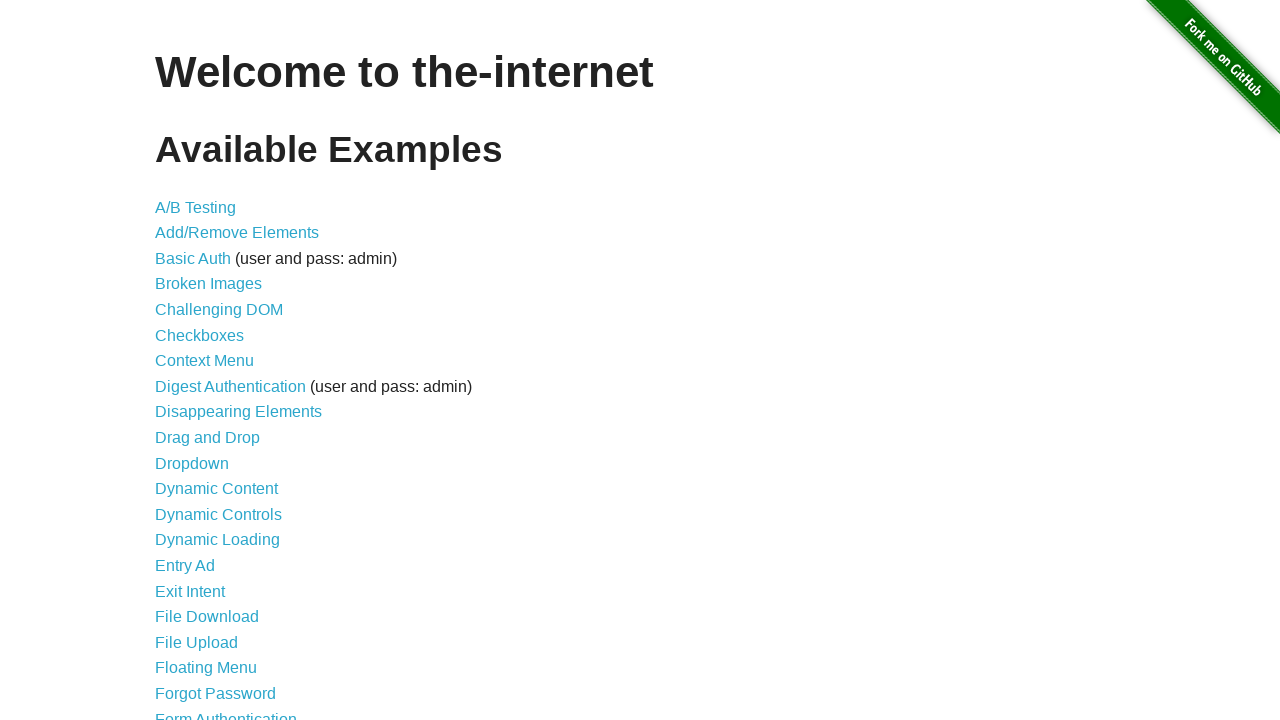

Injected jQuery Growl CSS stylesheet into the page
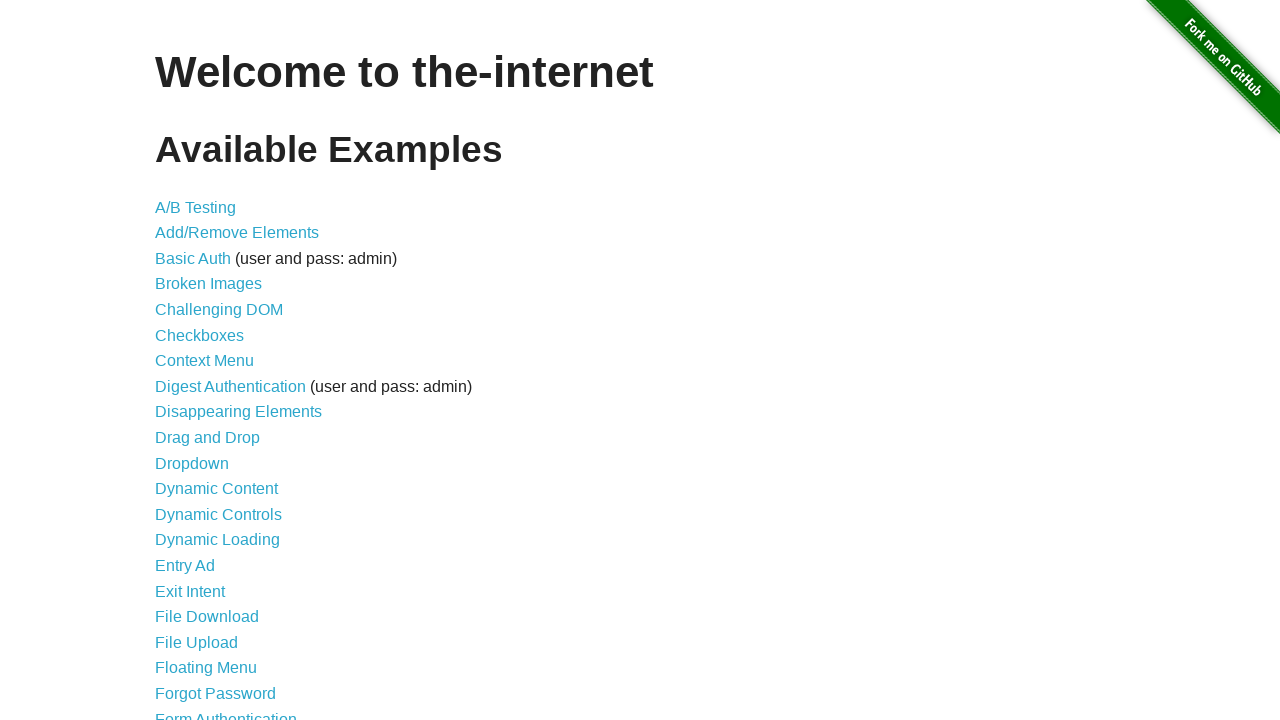

Waited for jQuery Growl function to become available
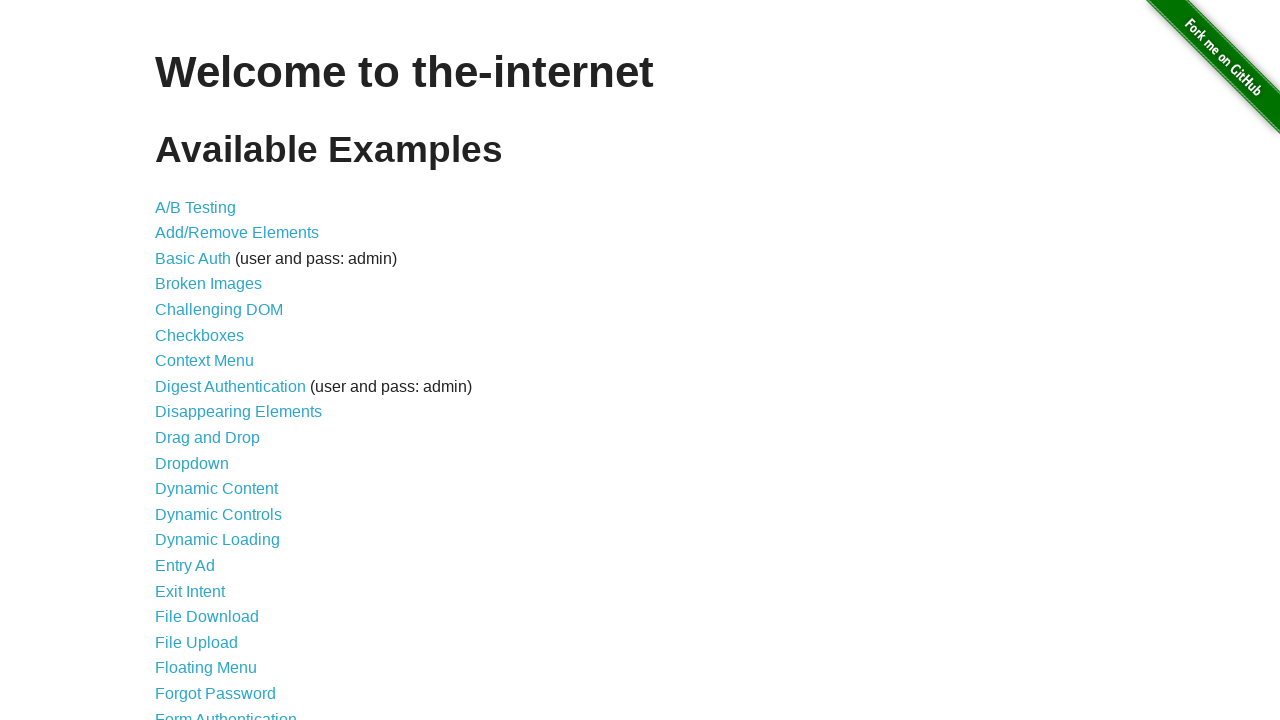

Triggered jQuery Growl notification popup with title 'GET' and message '/'
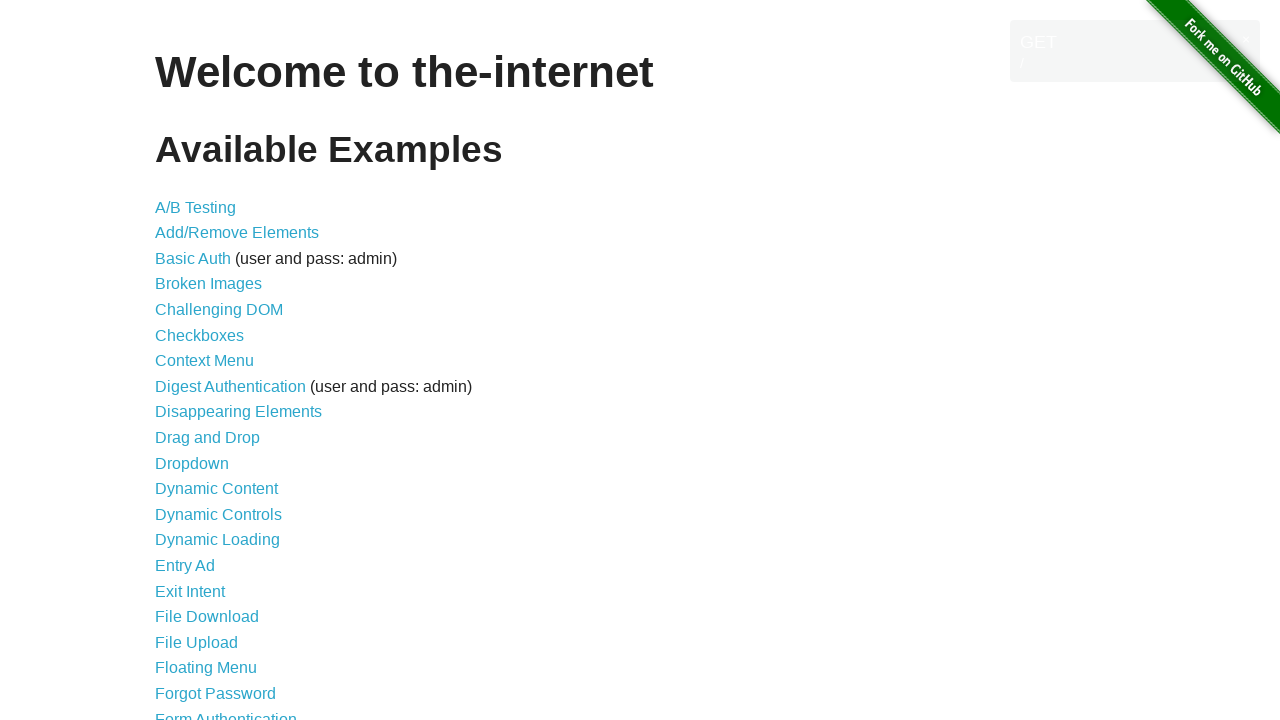

Growl notification message element appeared on the page
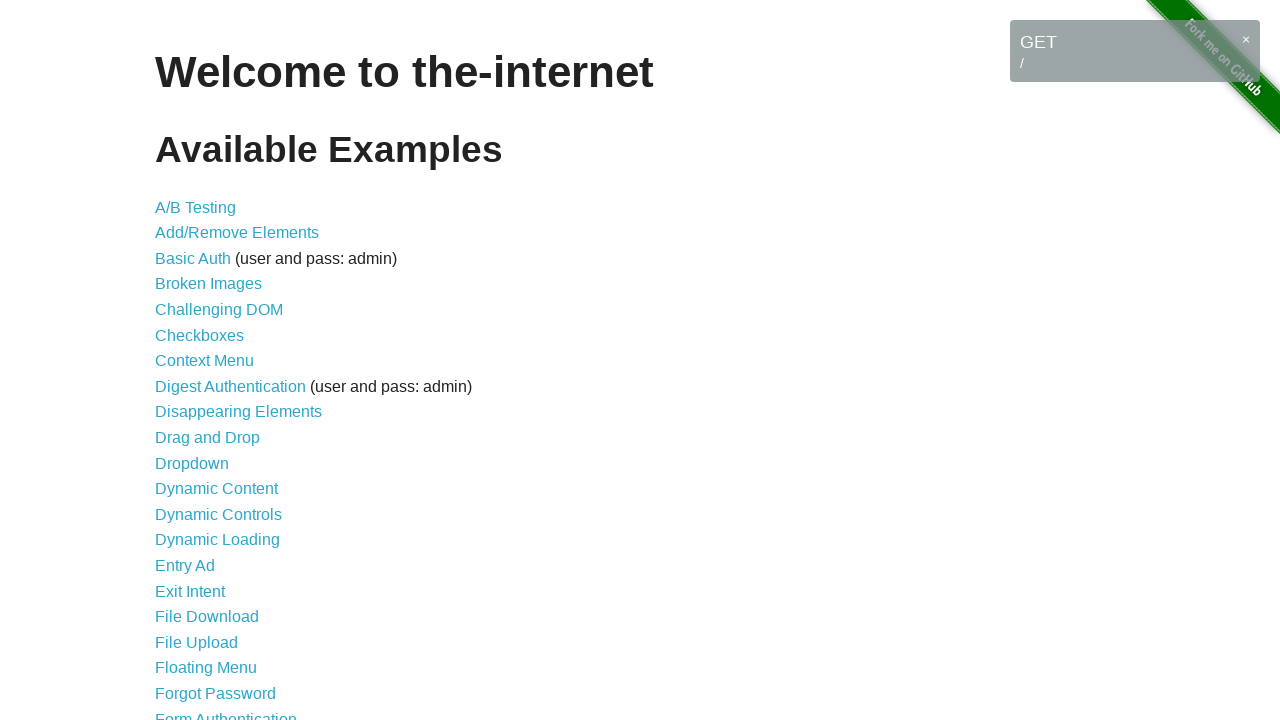

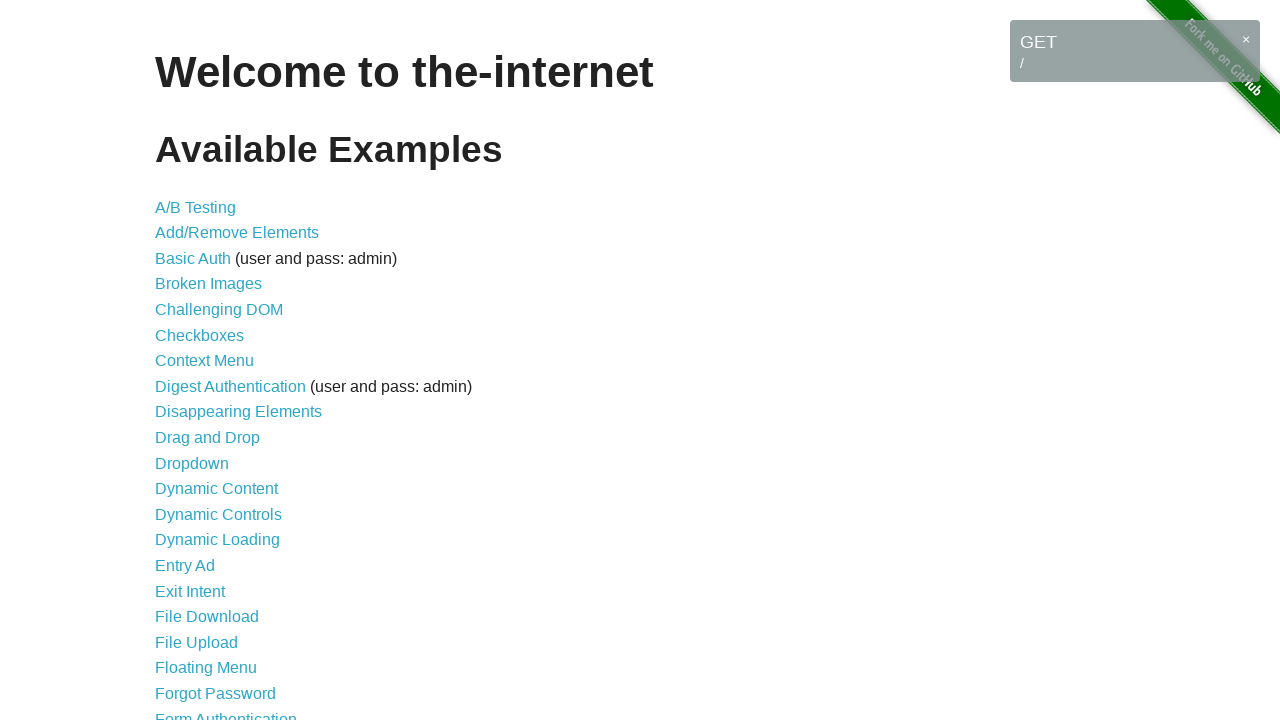